Verifies that an error message is displayed when attempting to login without entering a username

Starting URL: https://www.saucedemo.com/

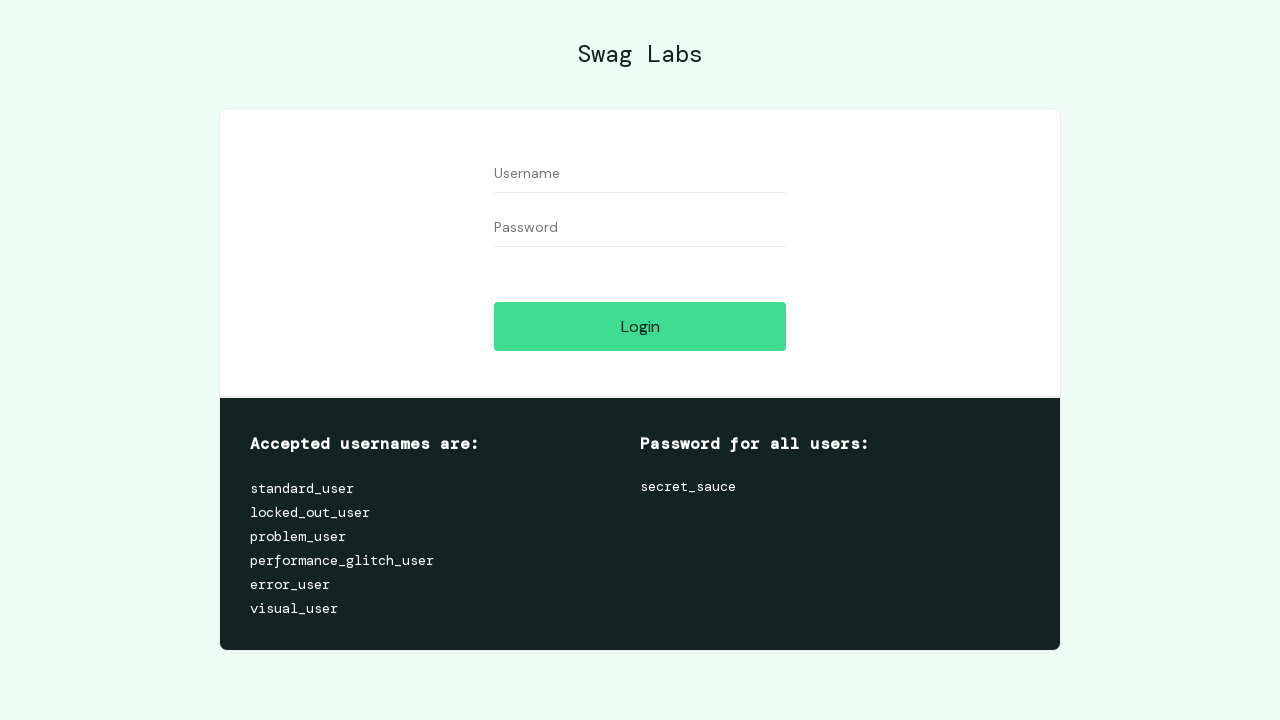

Clicked submit button without entering credentials at (640, 326) on .submit-button
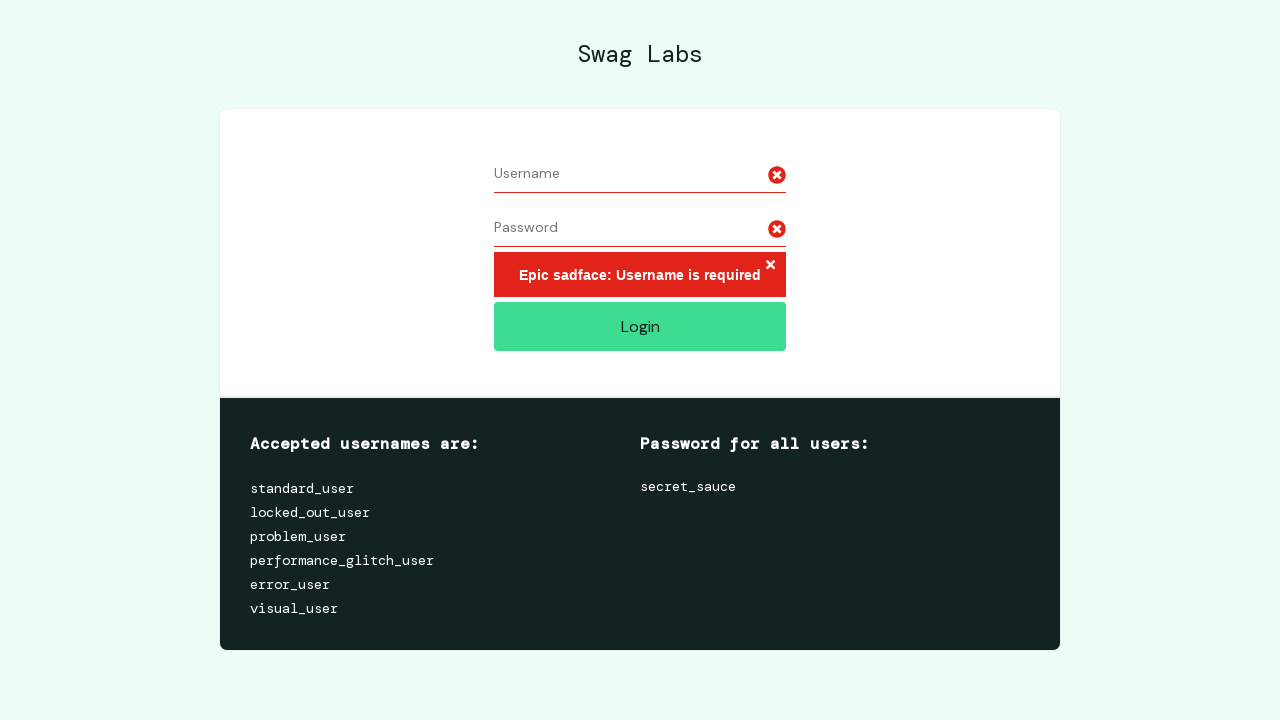

Error message element appeared
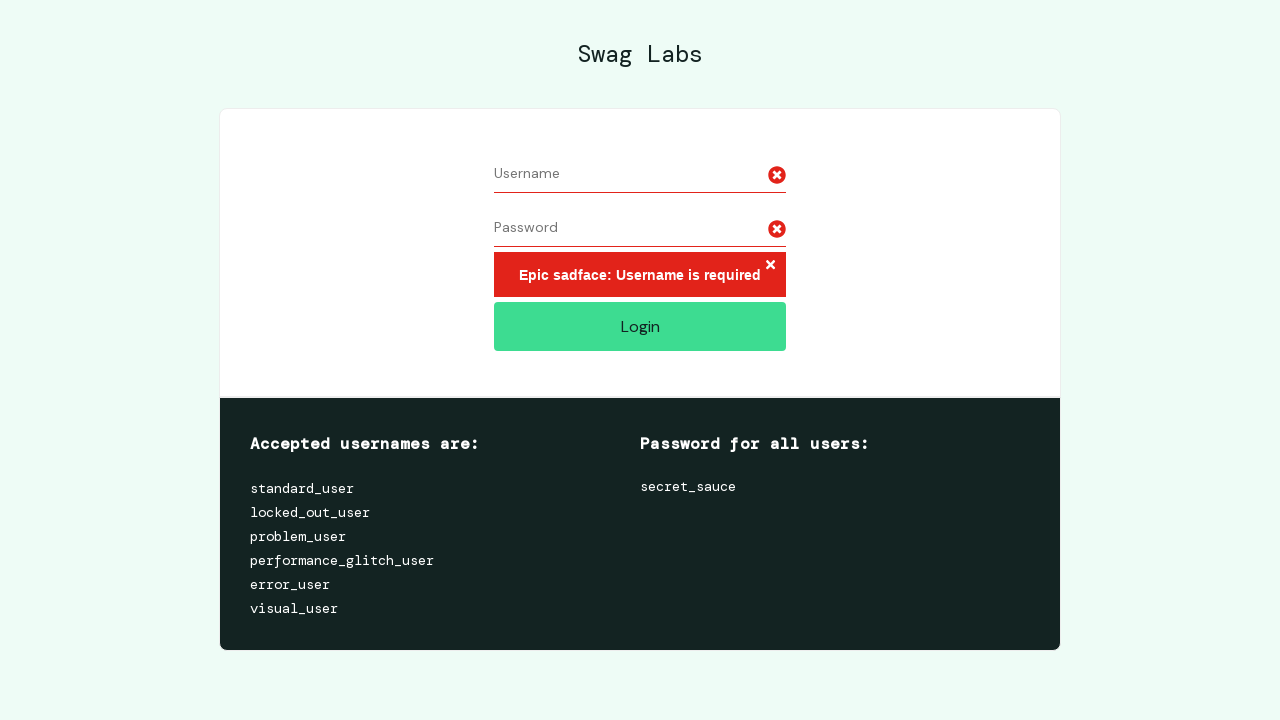

Retrieved error message text
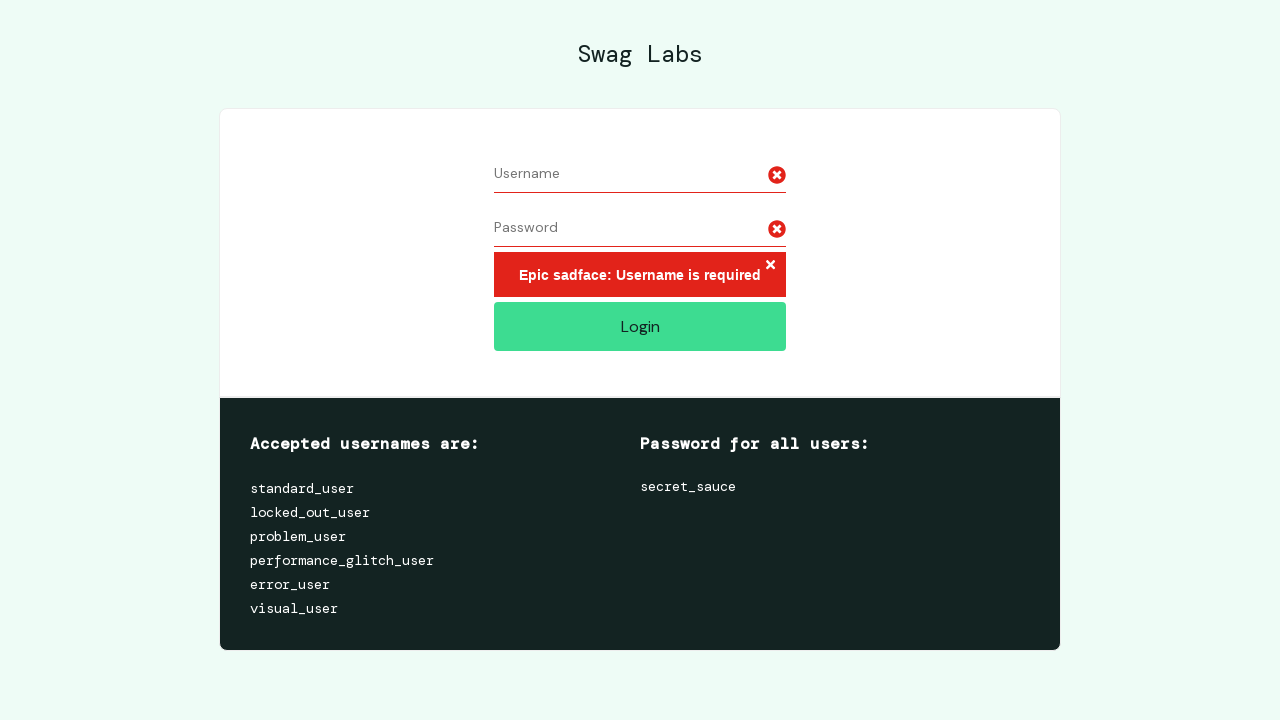

Verified error message displays 'Epic sadface: Username is required'
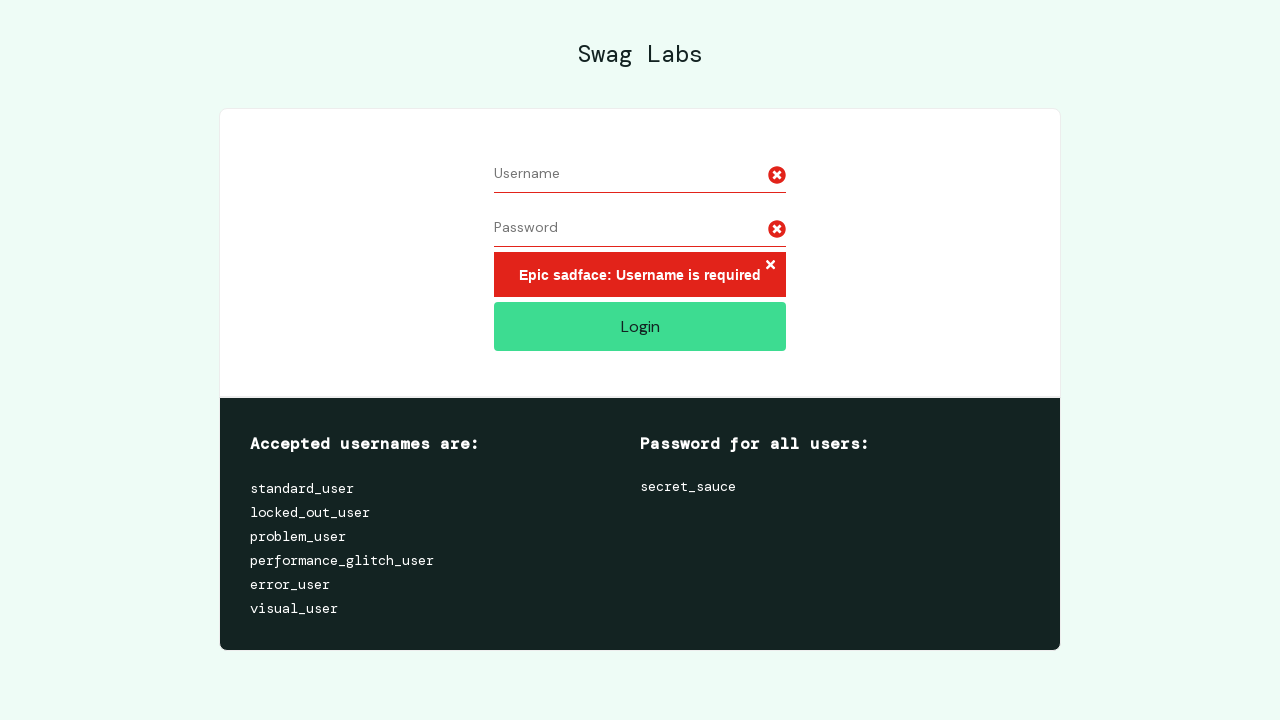

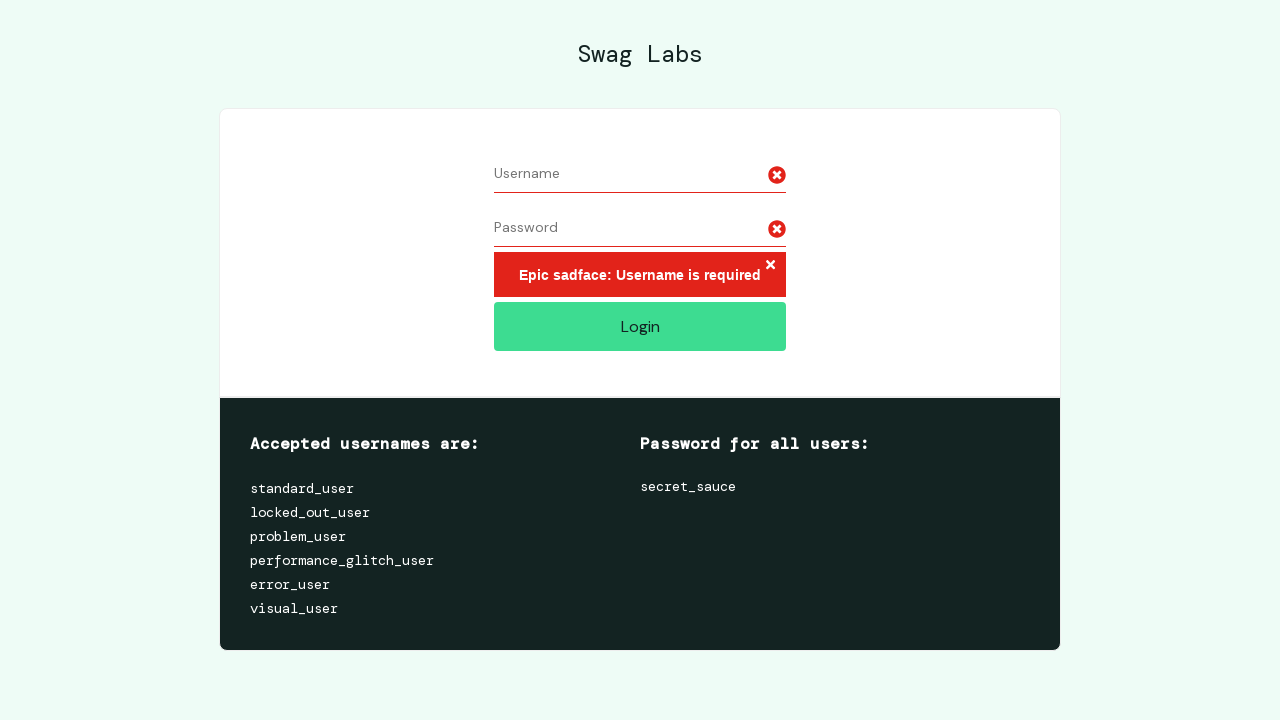